Tests explicit wait functionality by clicking a resend button and waiting for a message element to become visible using expected conditions

Starting URL: https://eviltester.github.io/supportclasses/#2000

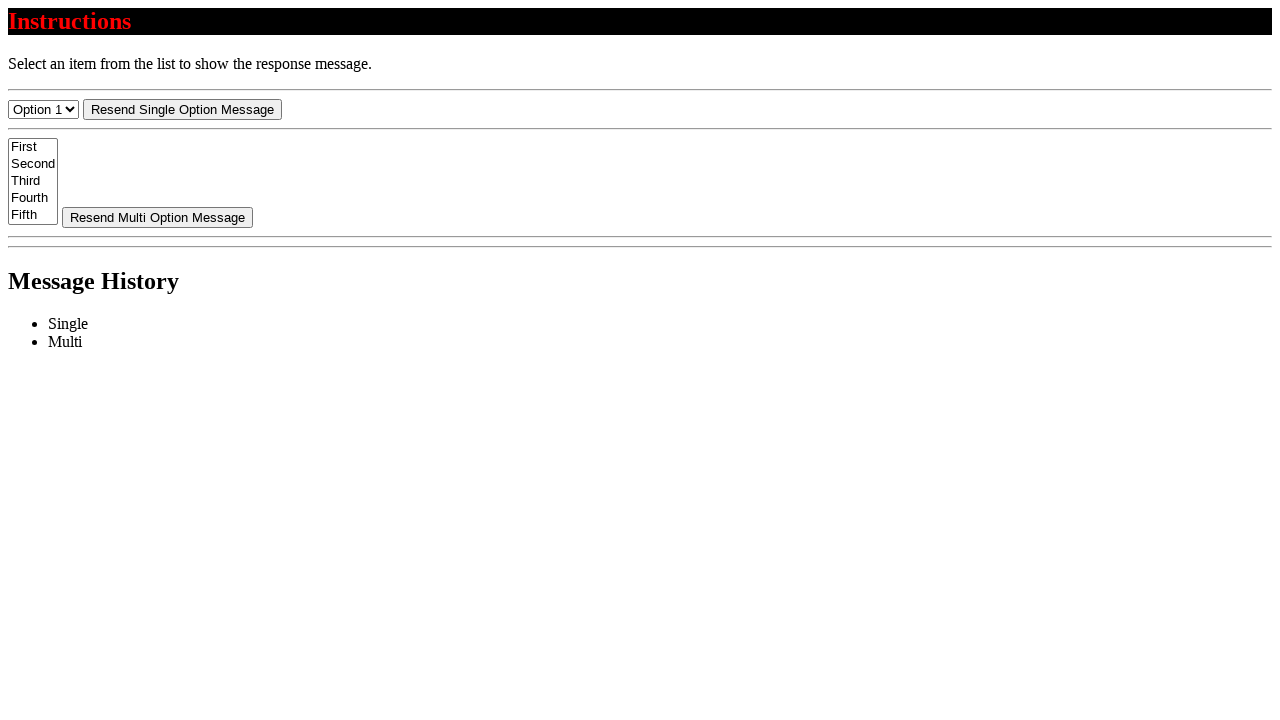

Clicked resend button at (182, 109) on #resend-select
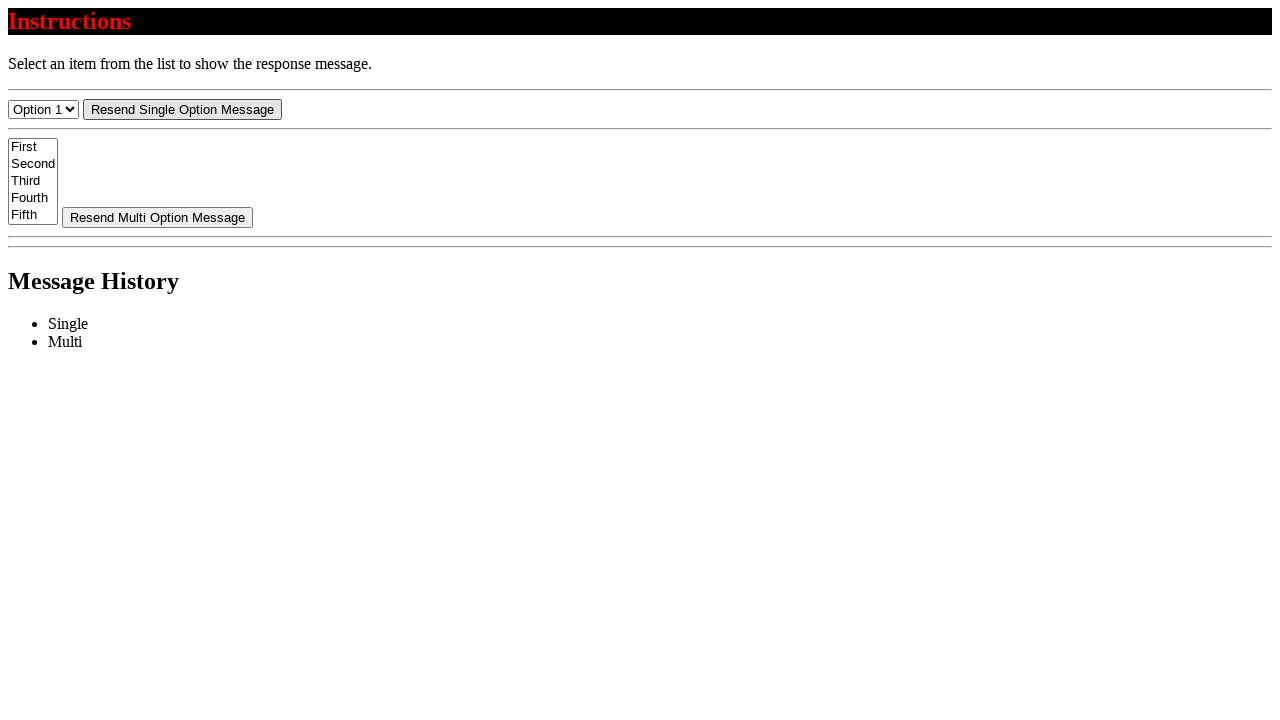

Message element became visible
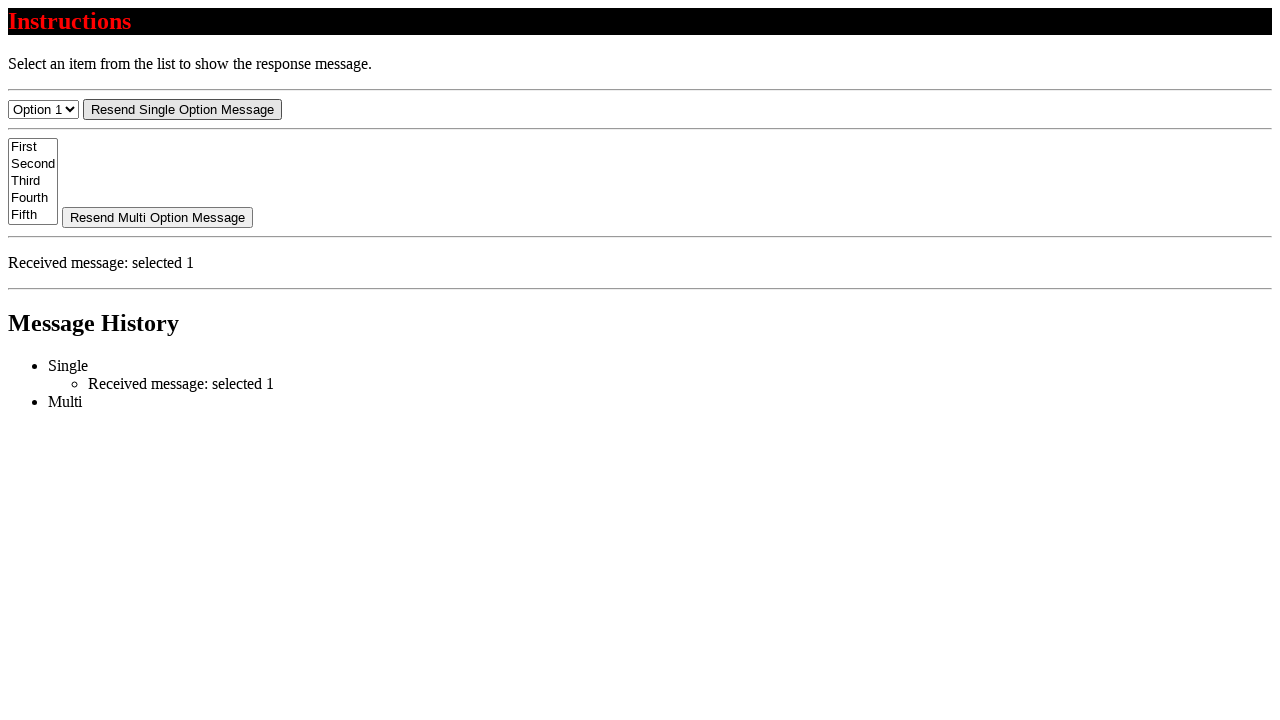

Located message element
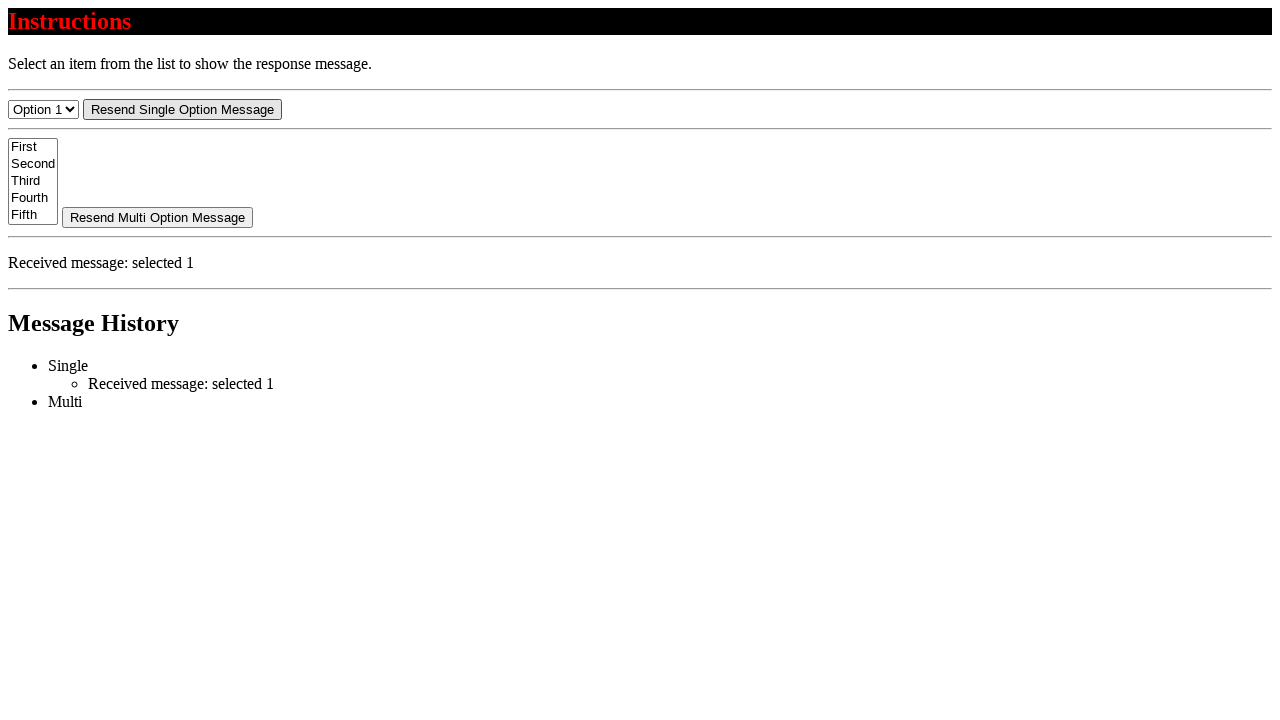

Retrieved message text content
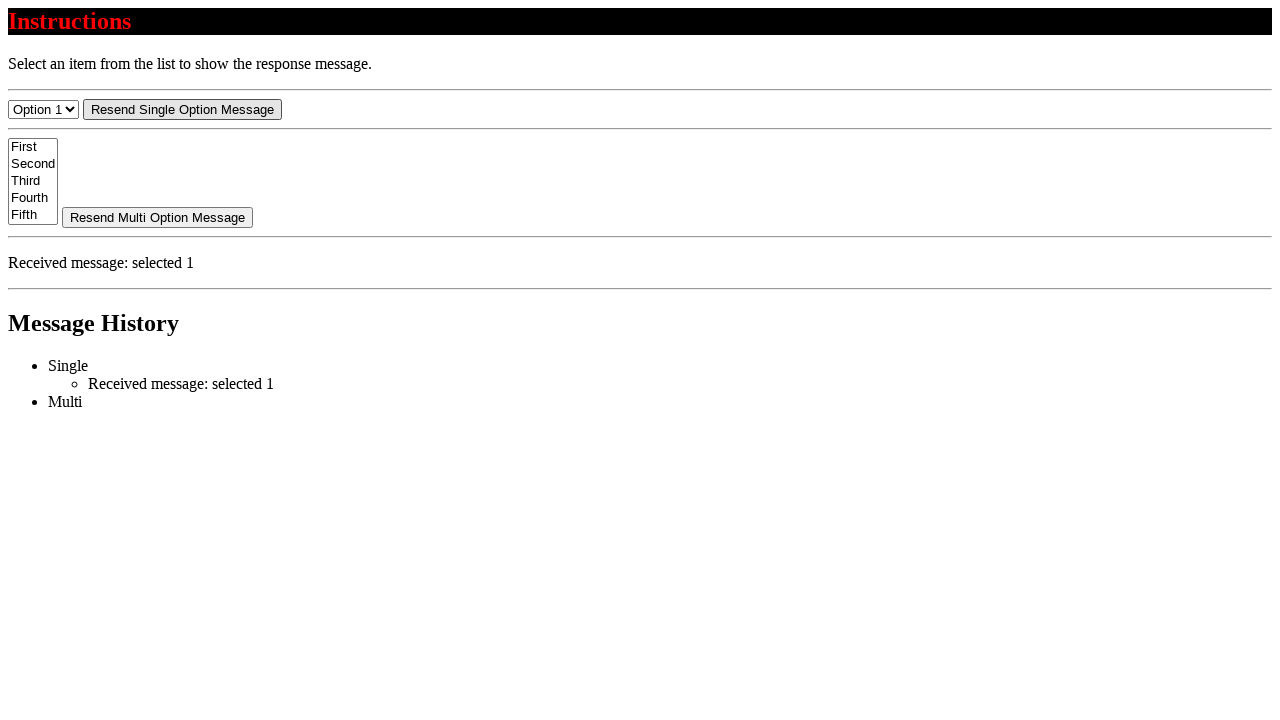

Assertion passed: message text starts with 'Received message:'
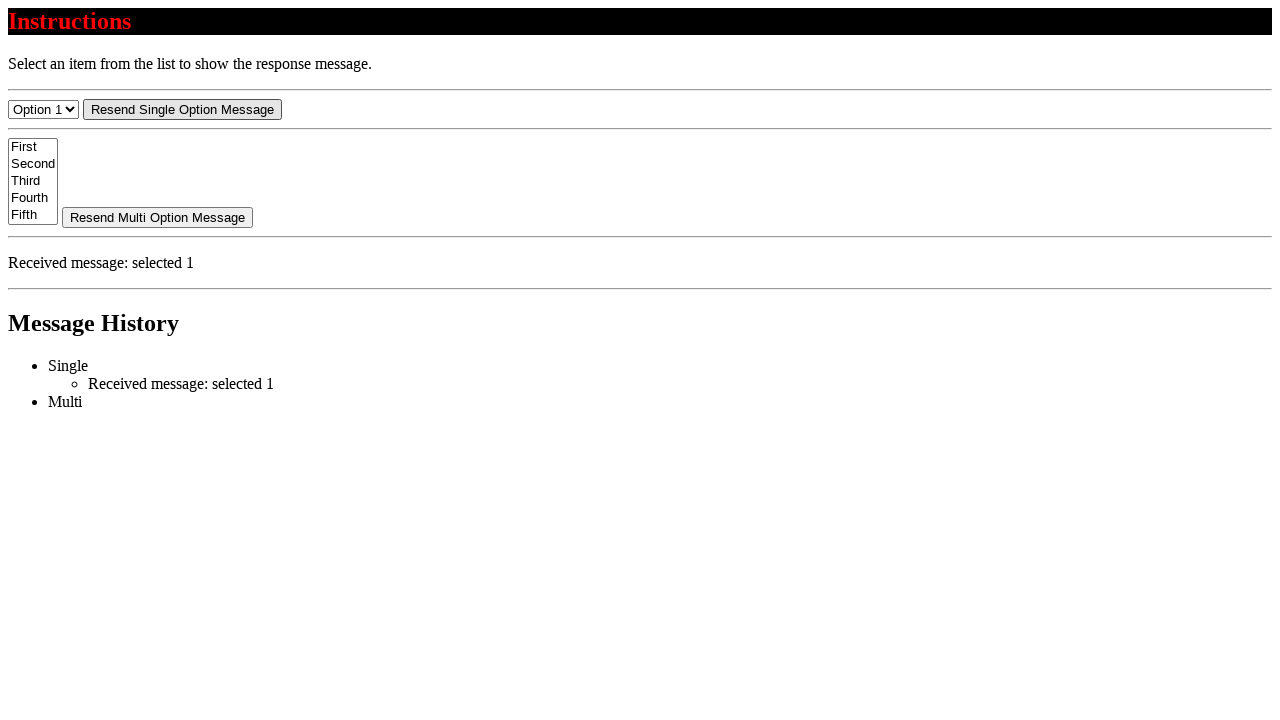

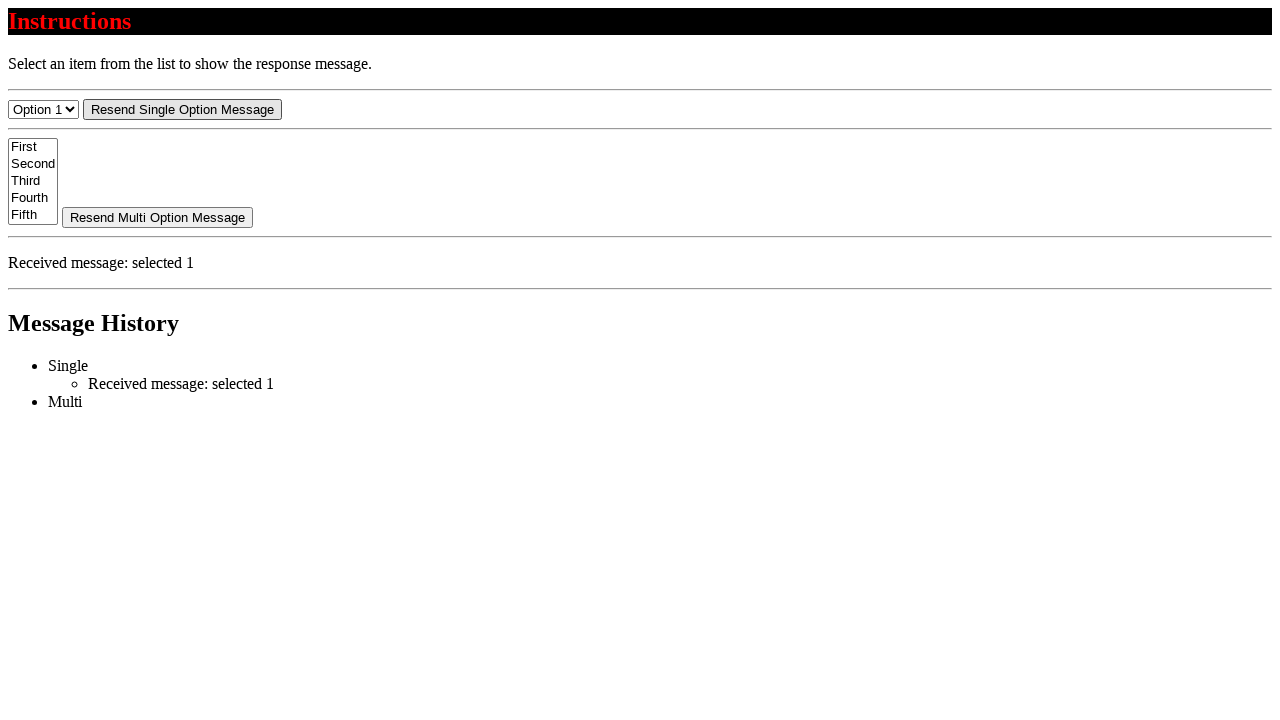